Tests multi-select dropdown functionality on Semantic UI by clicking to open the dropdown, selecting items by typing and pressing enter, and then deselecting an item

Starting URL: https://semantic-ui.com/modules/dropdown.html

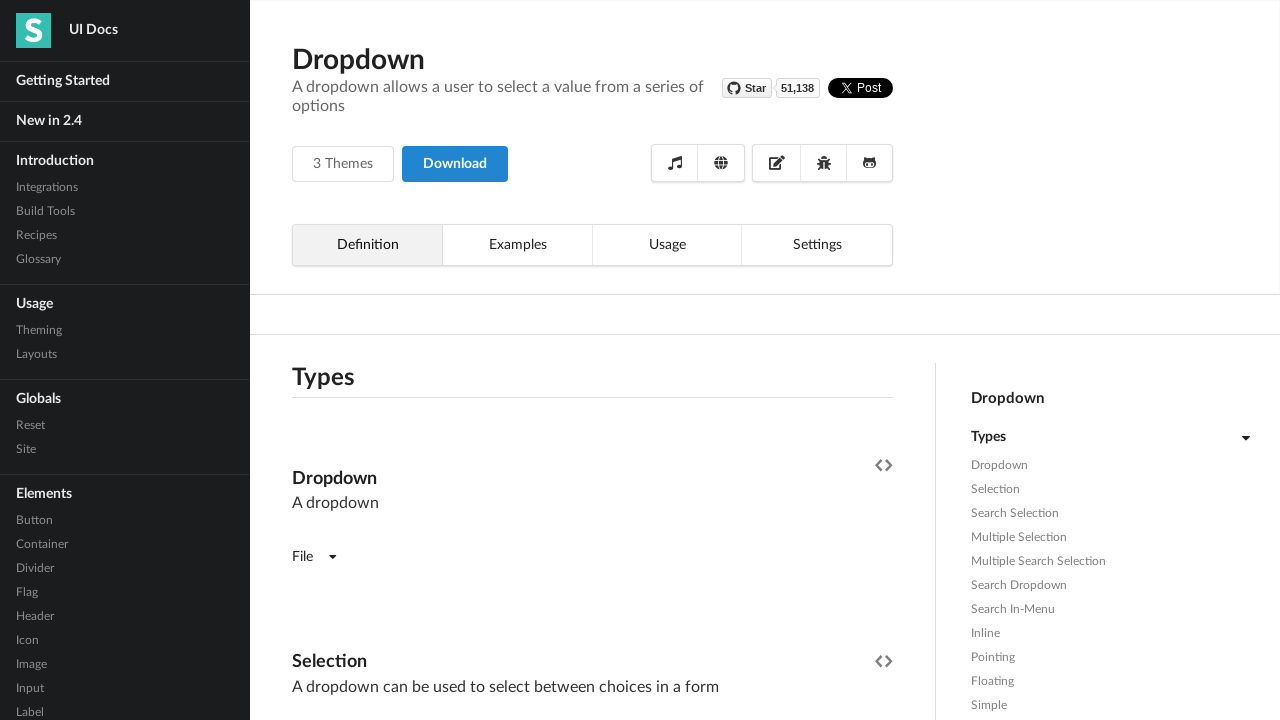

Clicked on multi-select dropdown to open it at (592, 361) on xpath=//*[@class='ui fluid dropdown selection multiple']
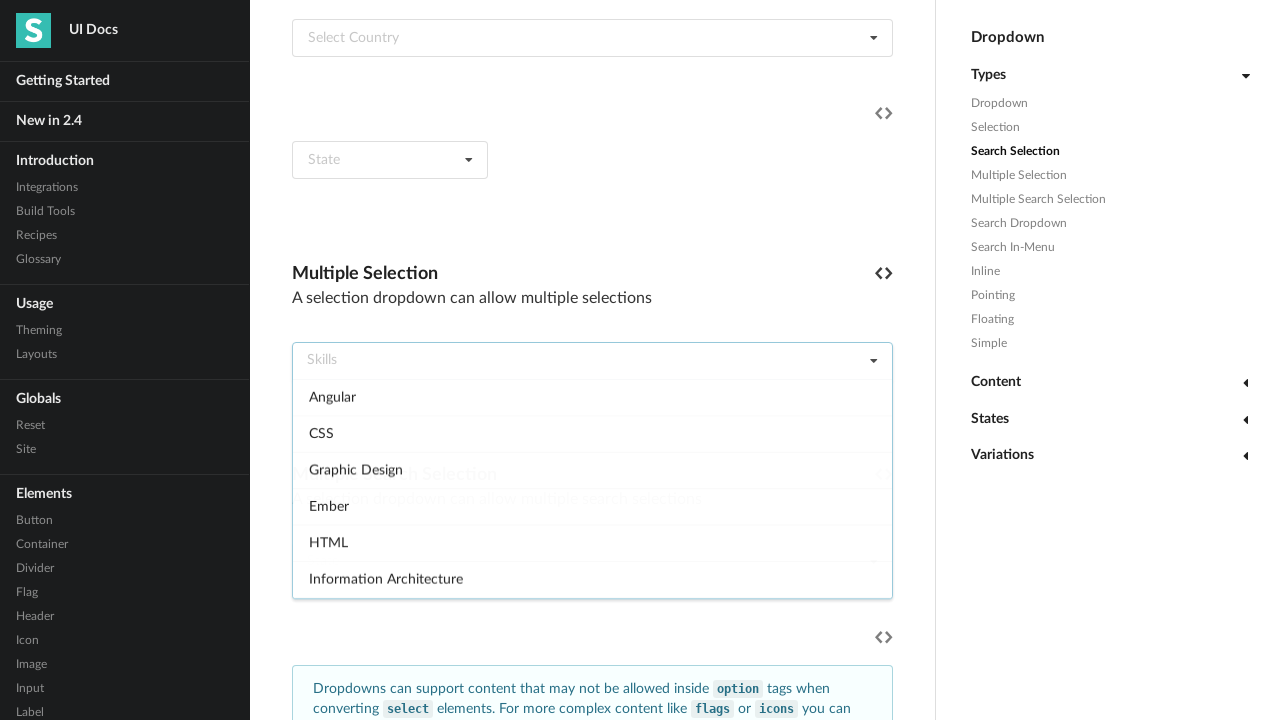

Dropdown menu appeared
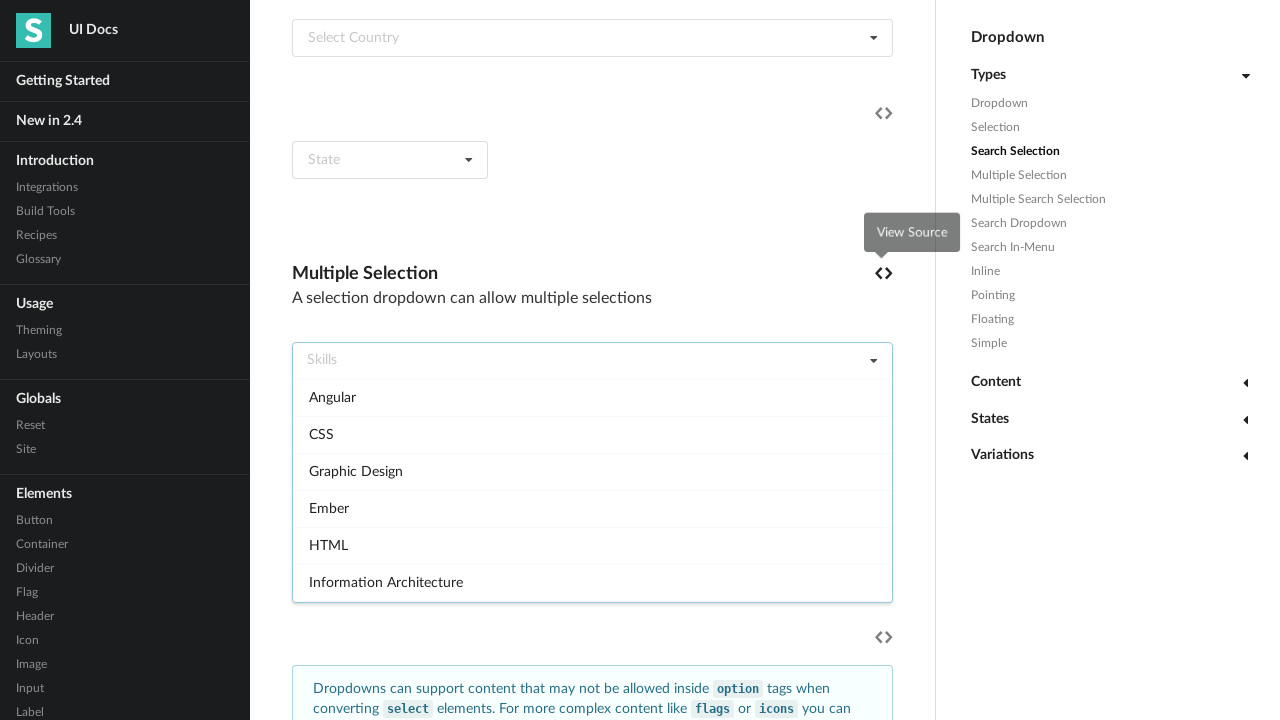

Typed 'a' to filter dropdown items
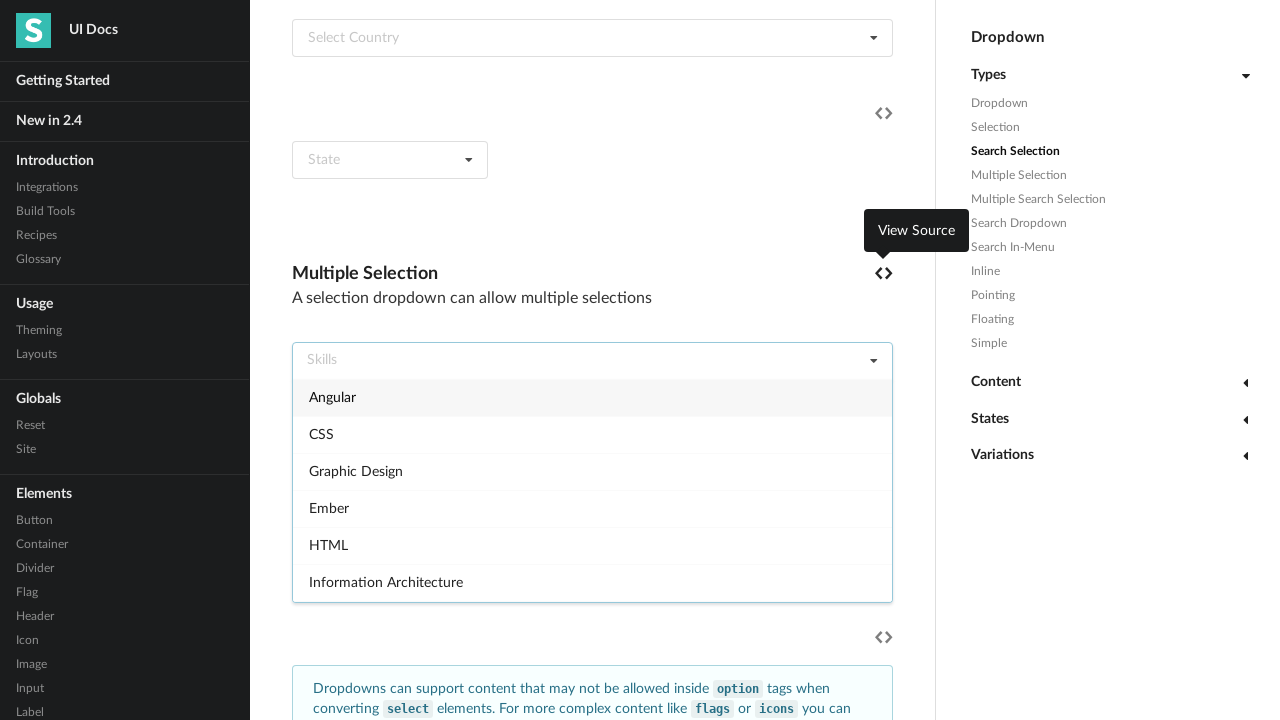

Pressed Enter to select item starting with 'a'
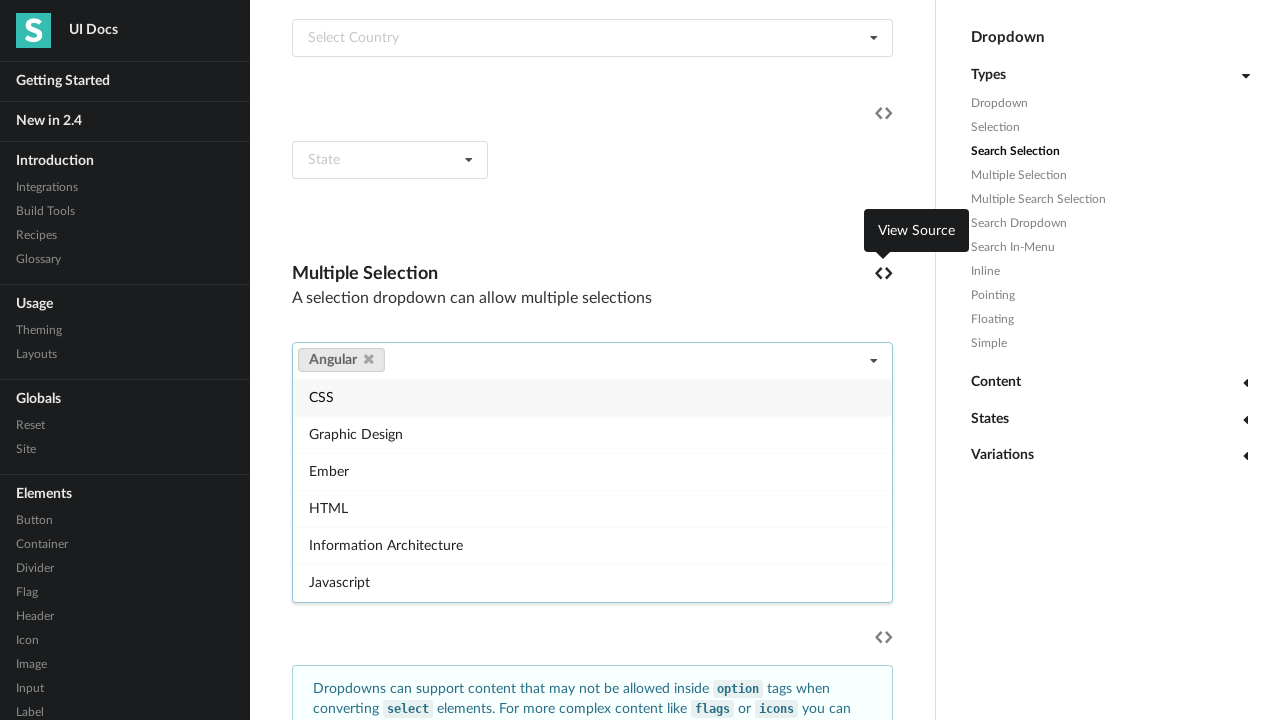

Typed 'c' to filter dropdown items
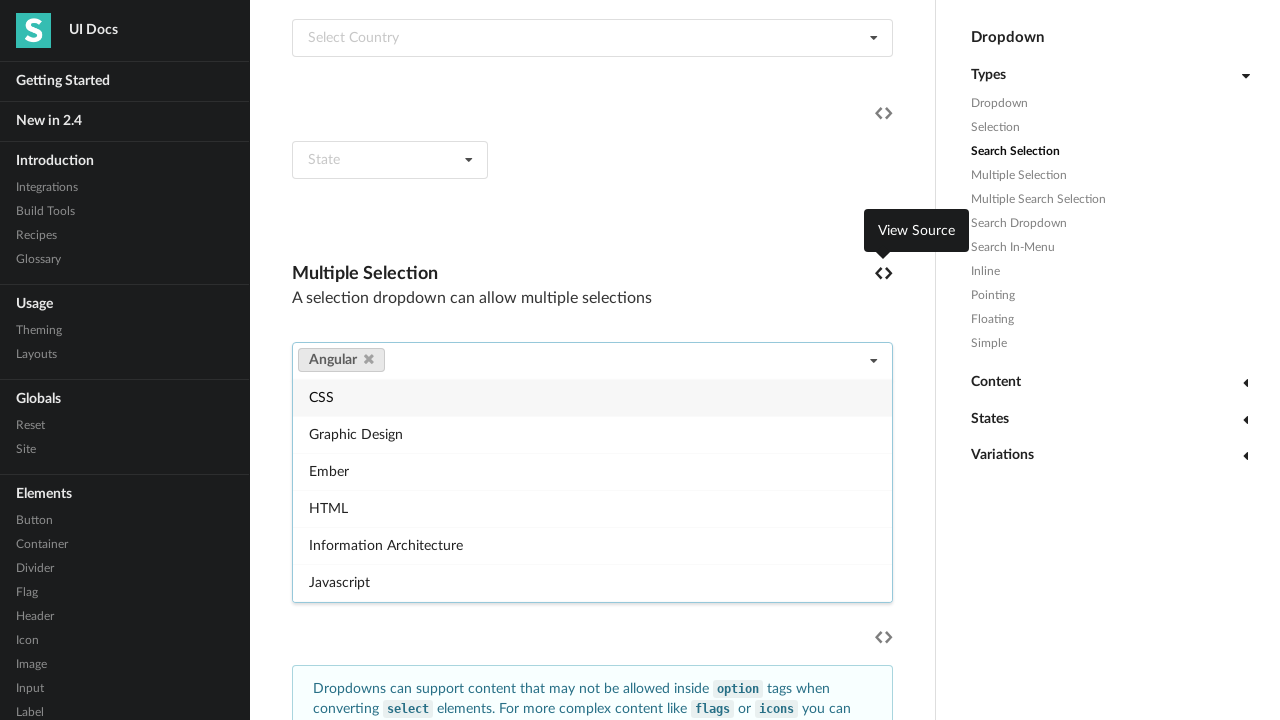

Pressed Enter to select item starting with 'c'
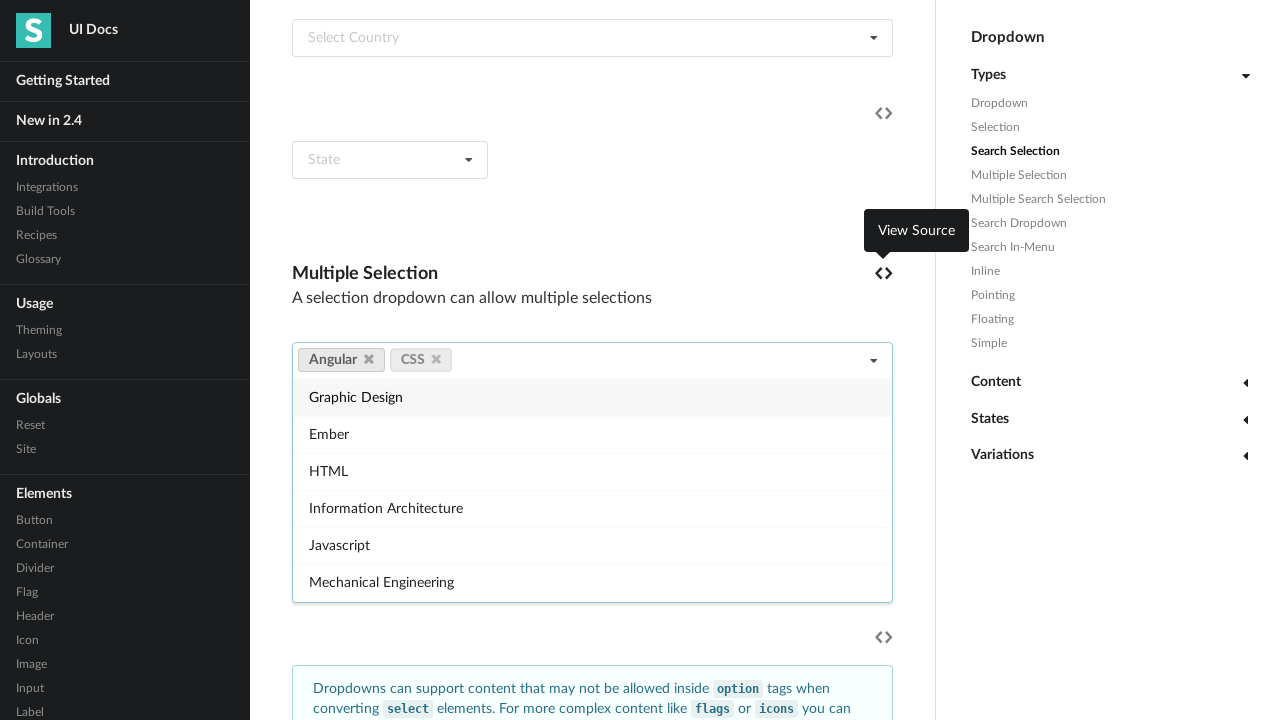

Pressed Escape to close the dropdown
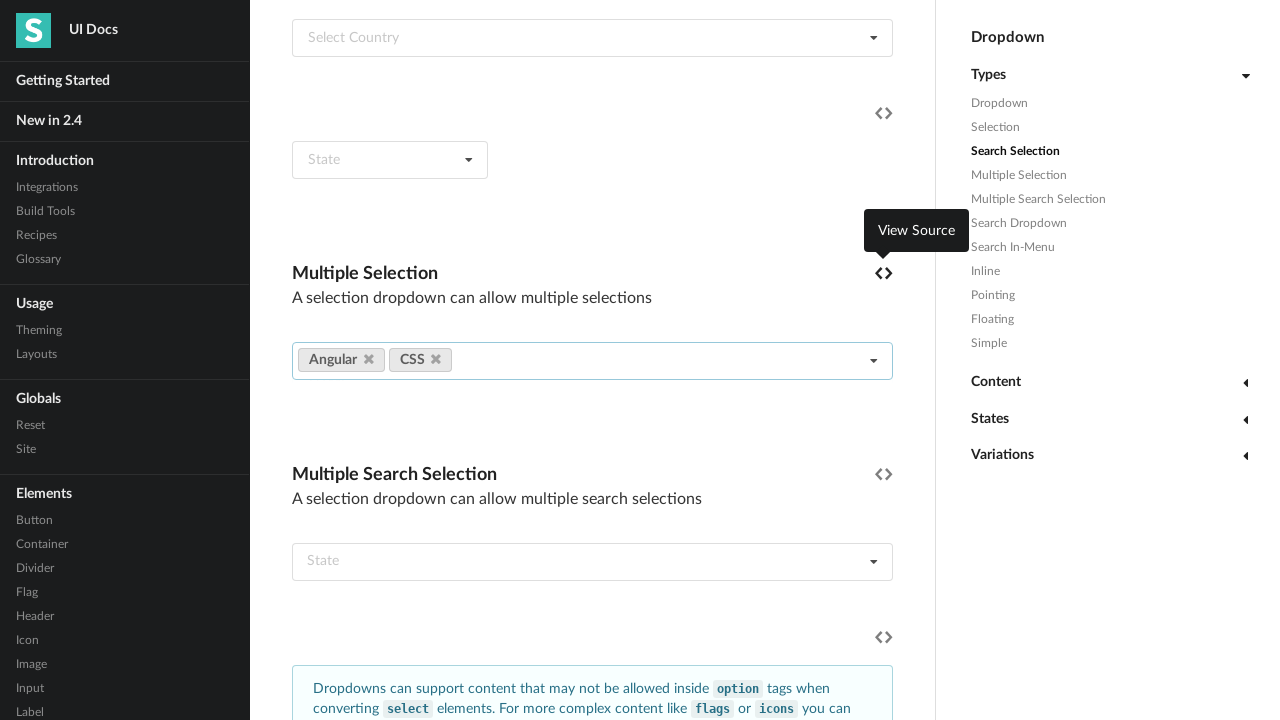

Waited for dropdown to update with selections
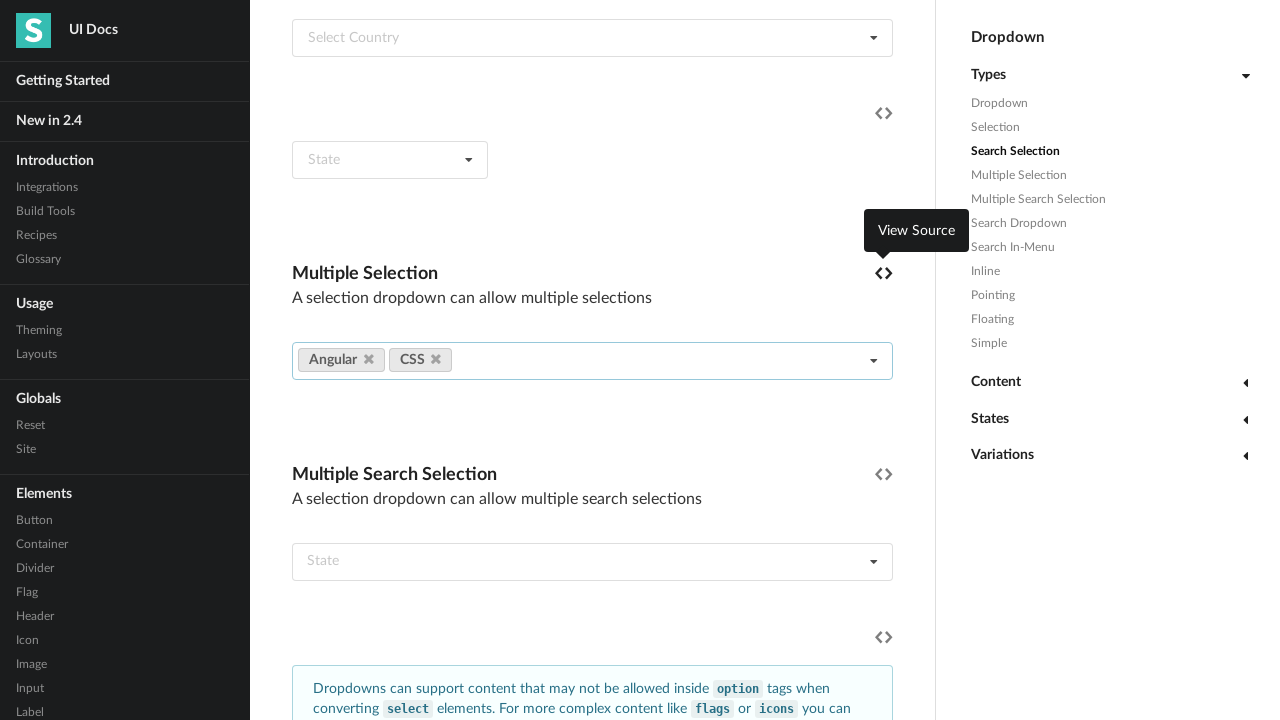

Clicked delete icon to deselect the first selected item at (368, 359) on xpath=//*[contains(@class,'selection multiple')]/a[1]/i
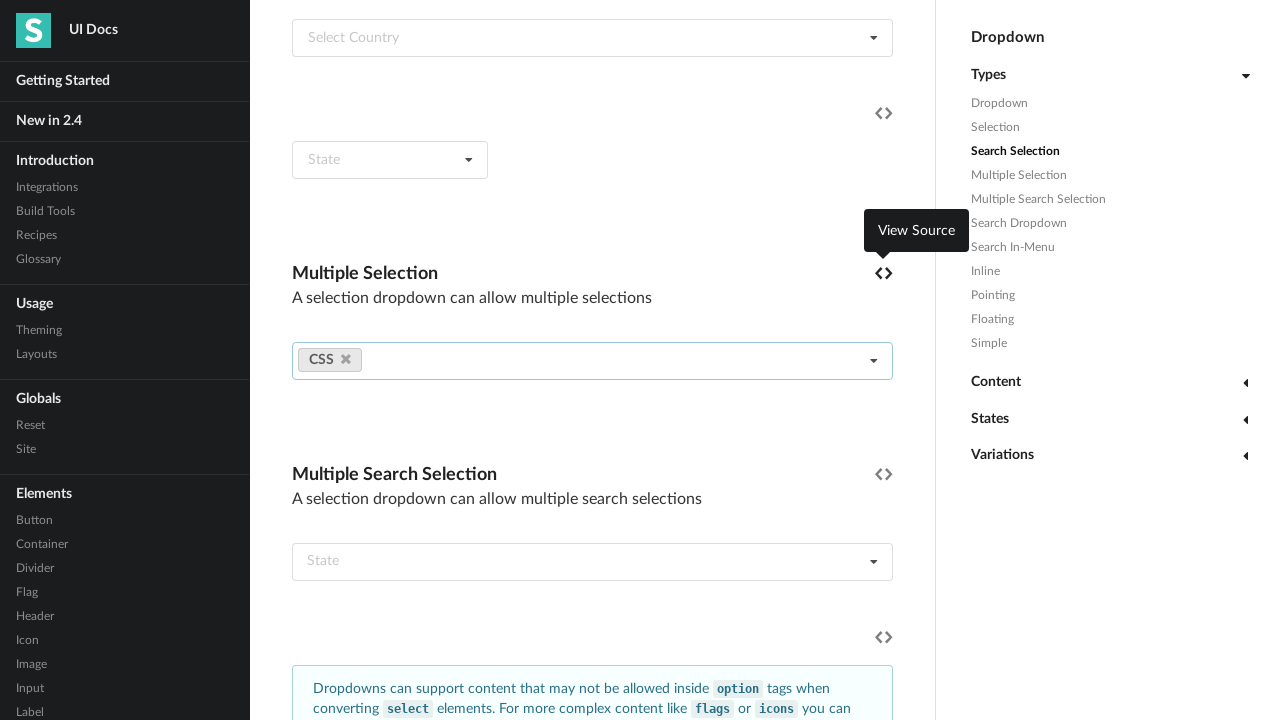

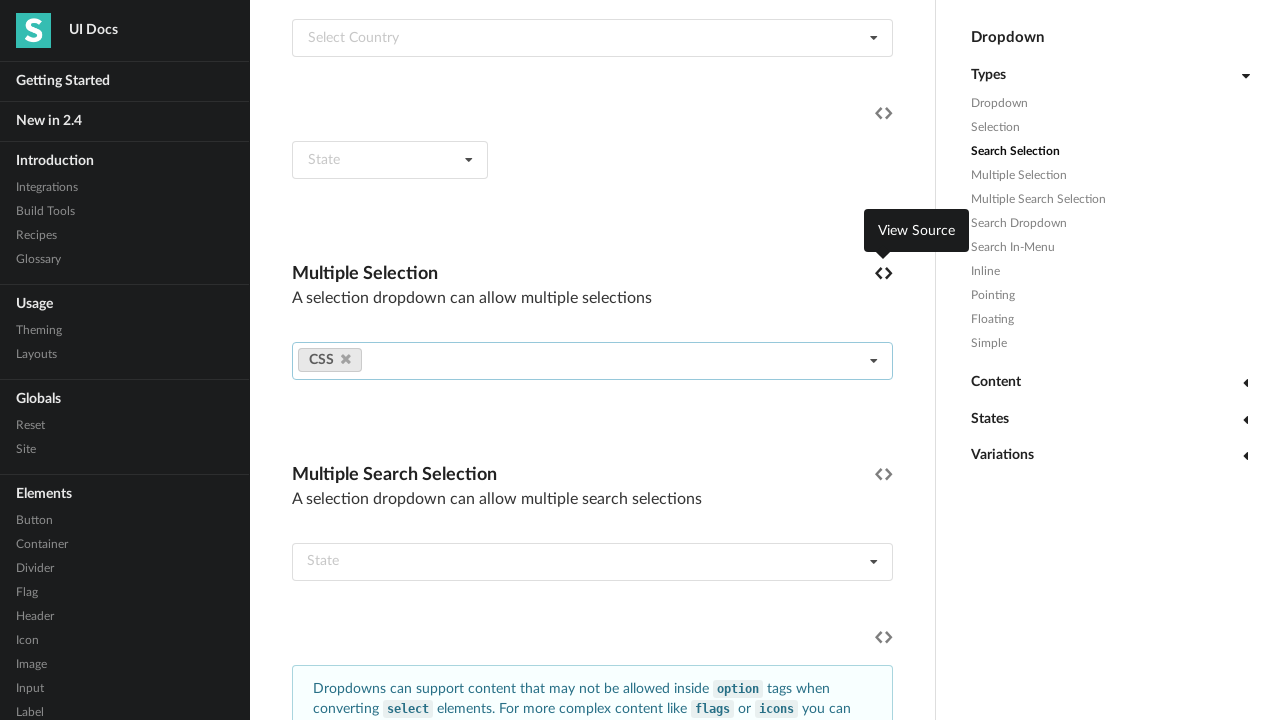